Tests a registration form by filling in required input fields (first name, last name, email) and submitting the form, then verifies that a success message is displayed.

Starting URL: http://suninjuly.github.io/registration2.html

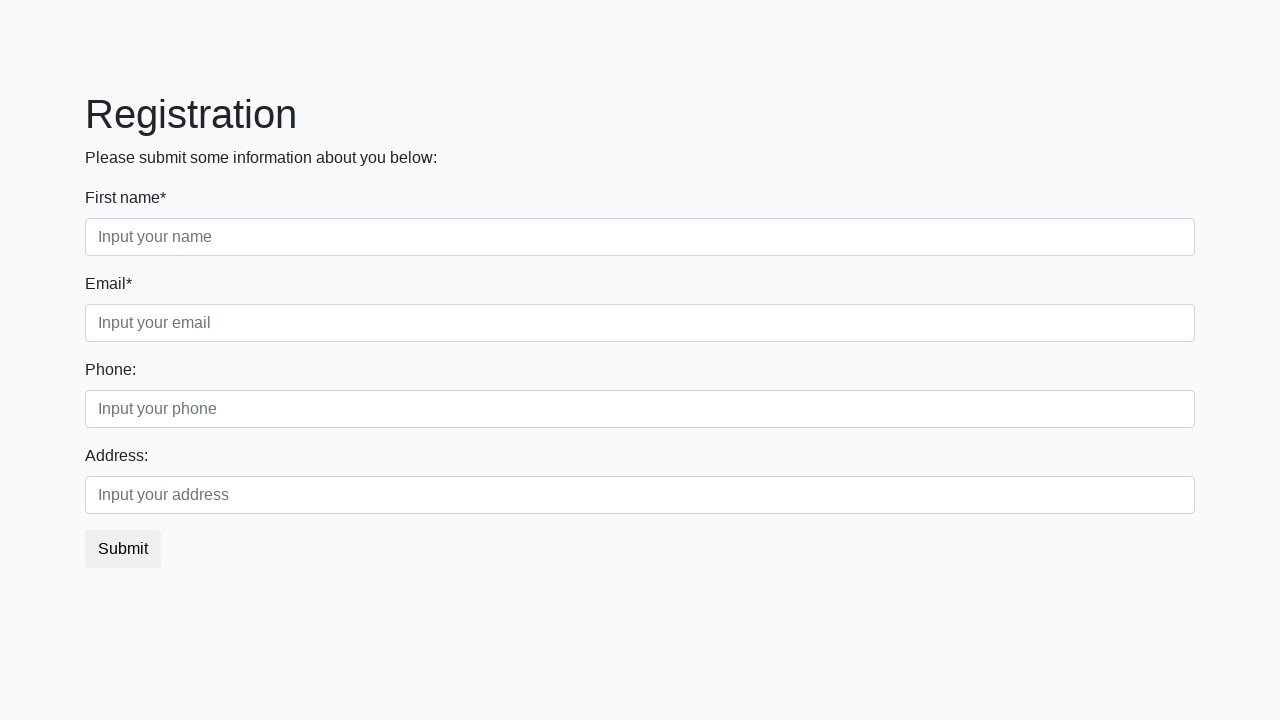

Filled first name field with 'Smolensk' on input >> nth=0
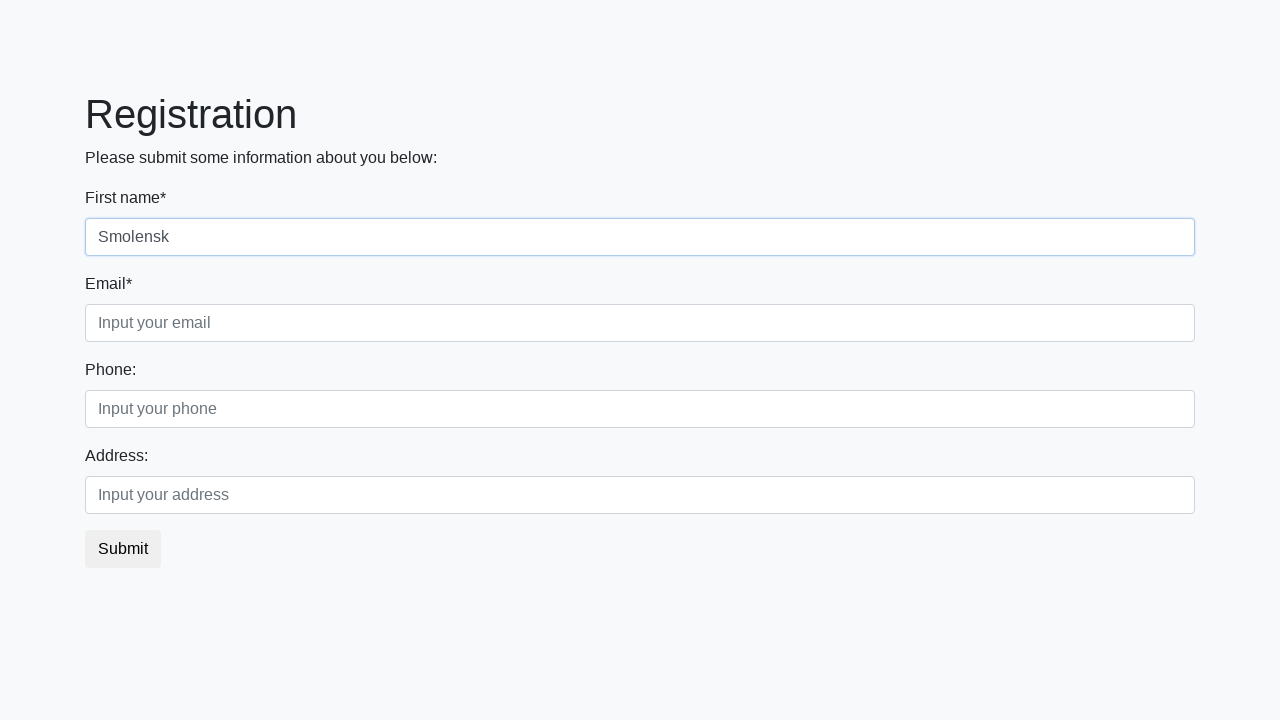

Filled last name field with 'Smolensk' on .form-control.second
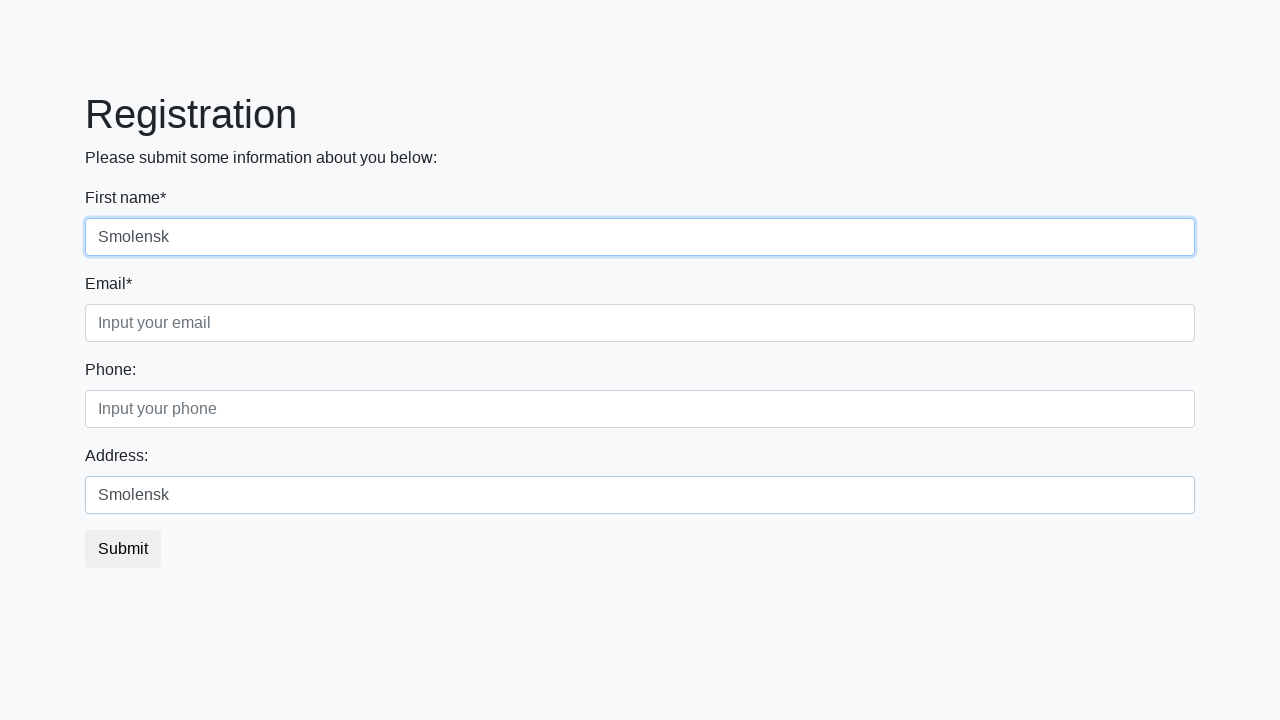

Filled email field with 'test@example.com' on input[placeholder*='email']
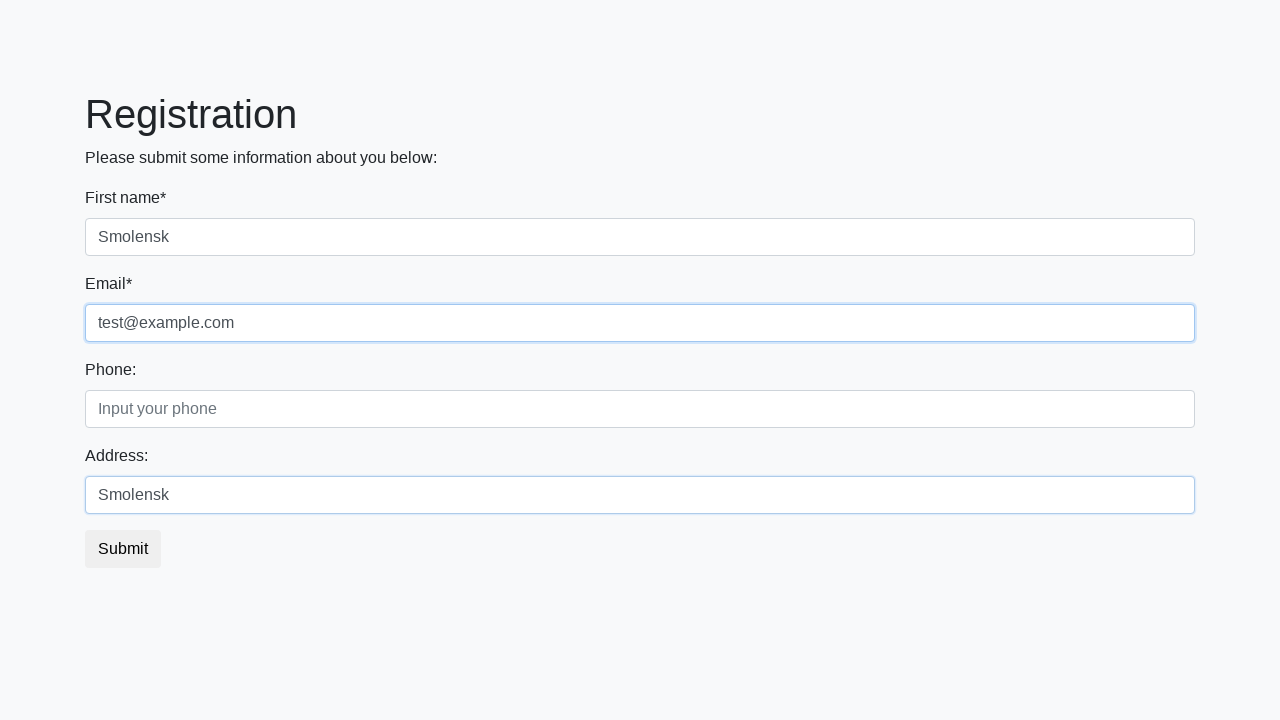

Clicked submit button to register at (123, 549) on button.btn
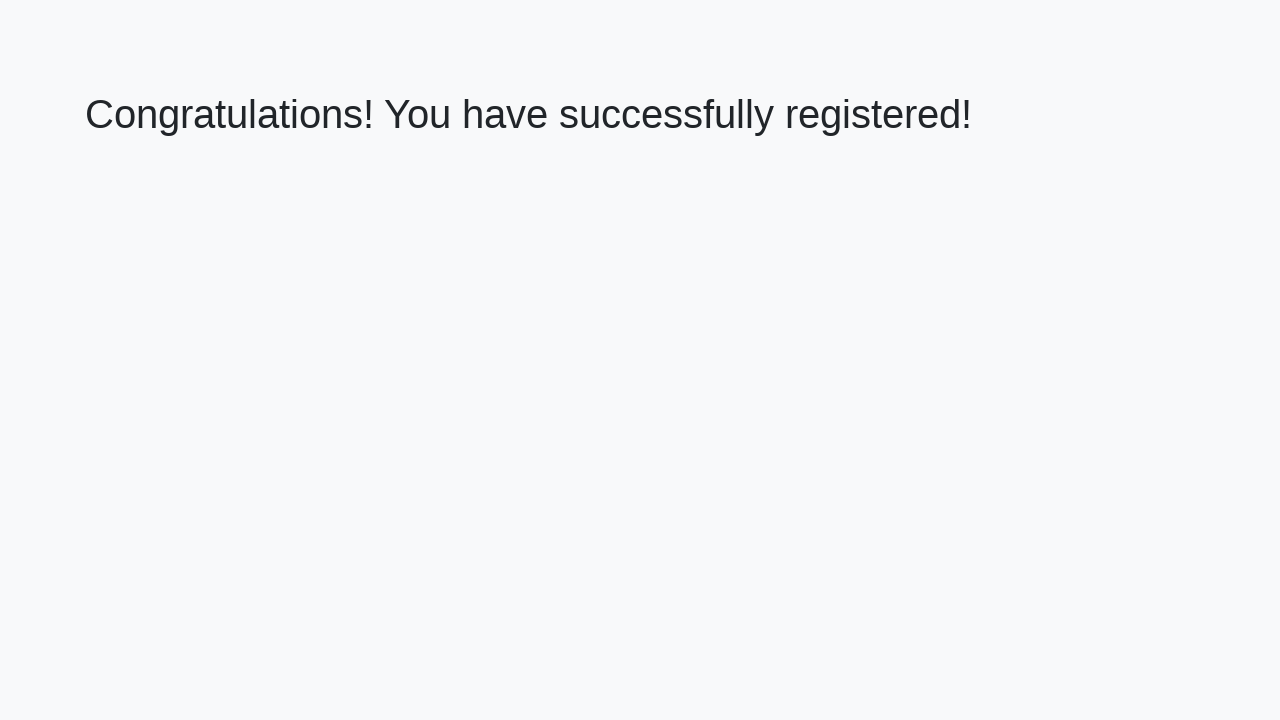

Success message heading loaded
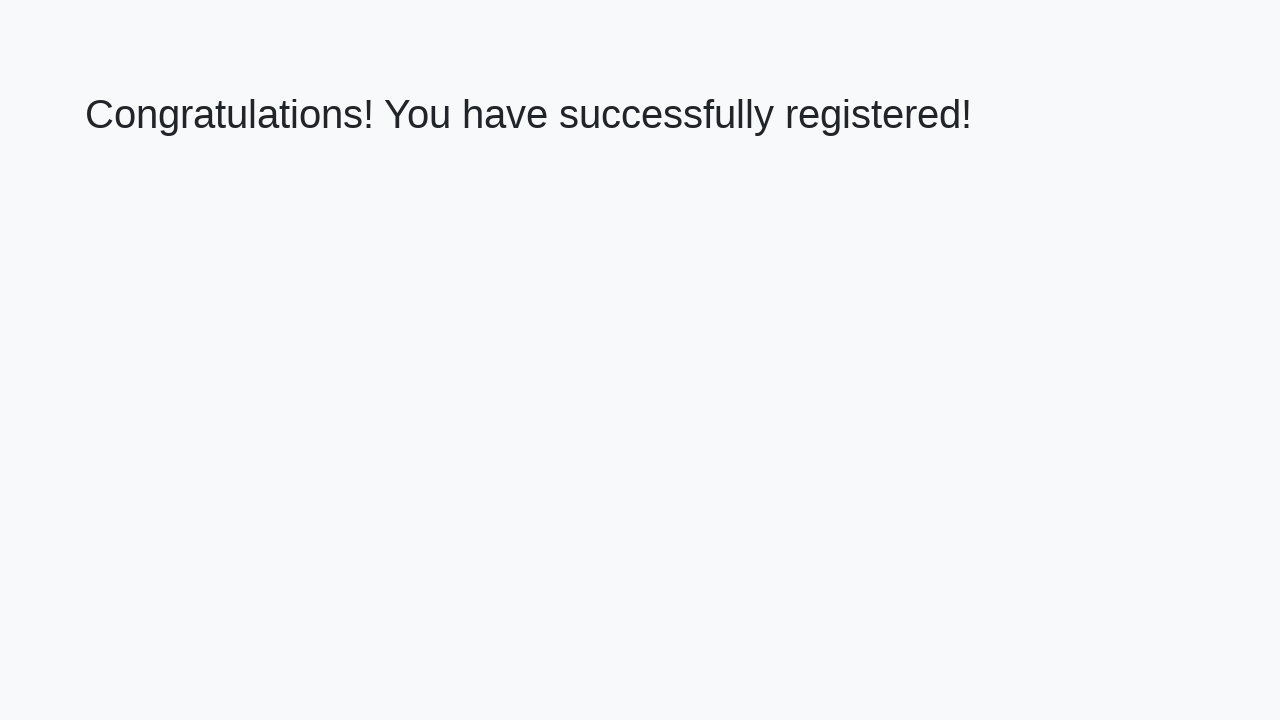

Retrieved success message text: 'Congratulations! You have successfully registered!'
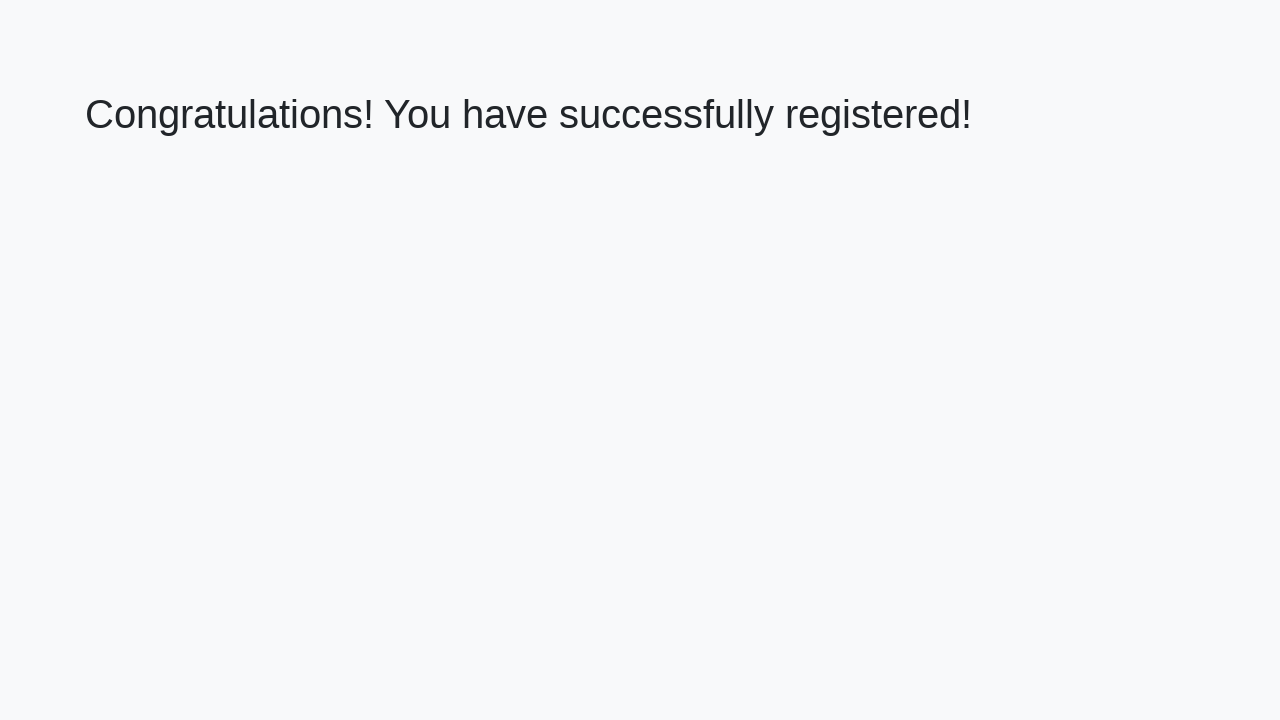

Verified success message matches expected text
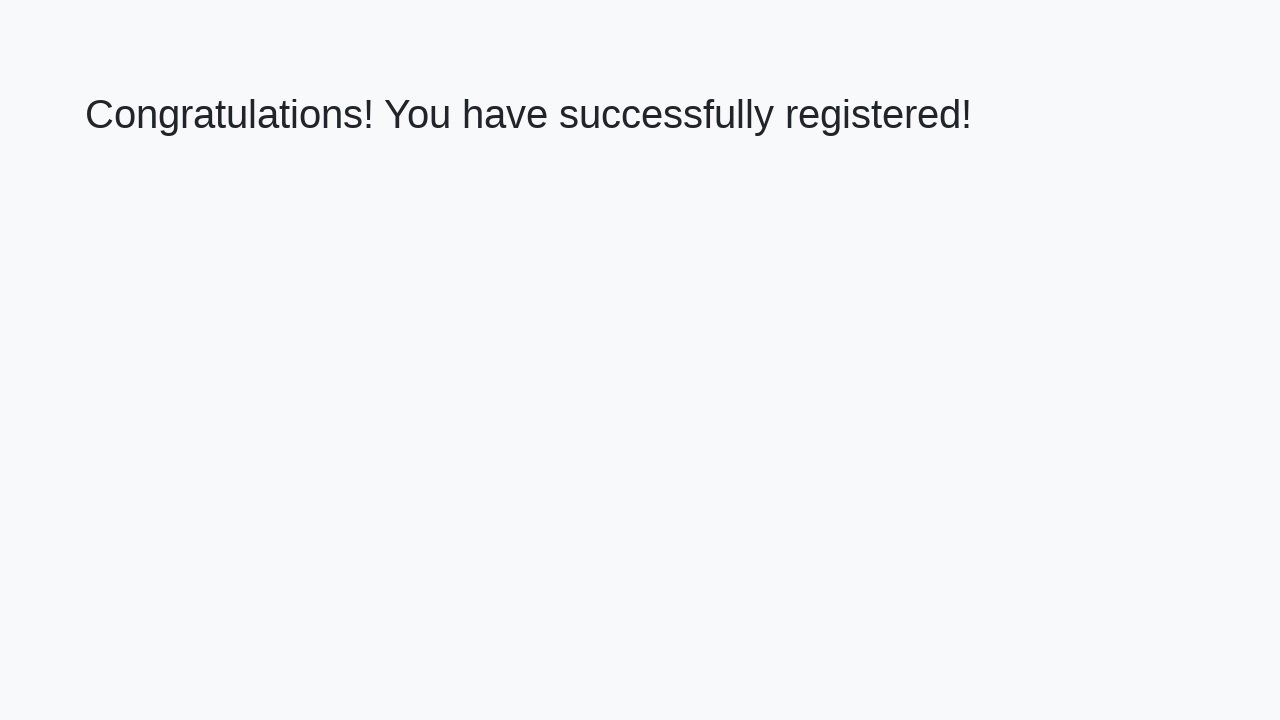

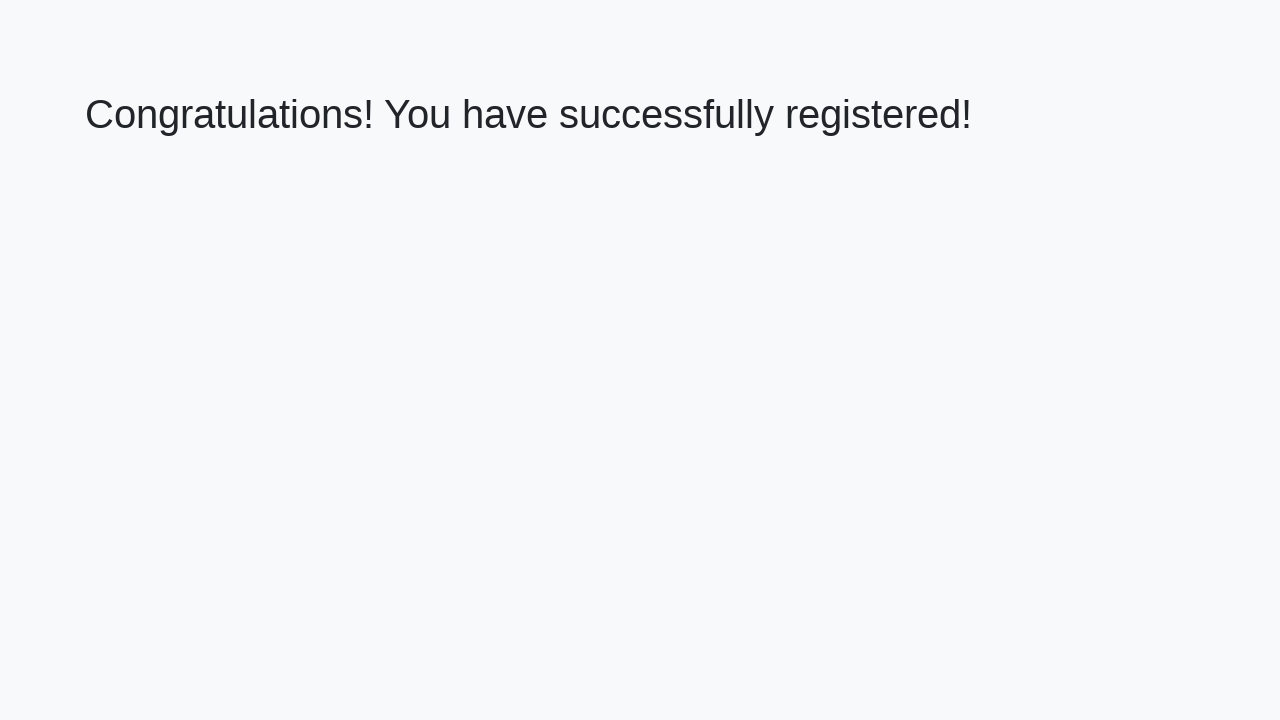